Tests web table interactions by locating table elements, reading headers and rows, and clicking a checkbox within the table

Starting URL: https://testuserautomation.github.io/WebTable/

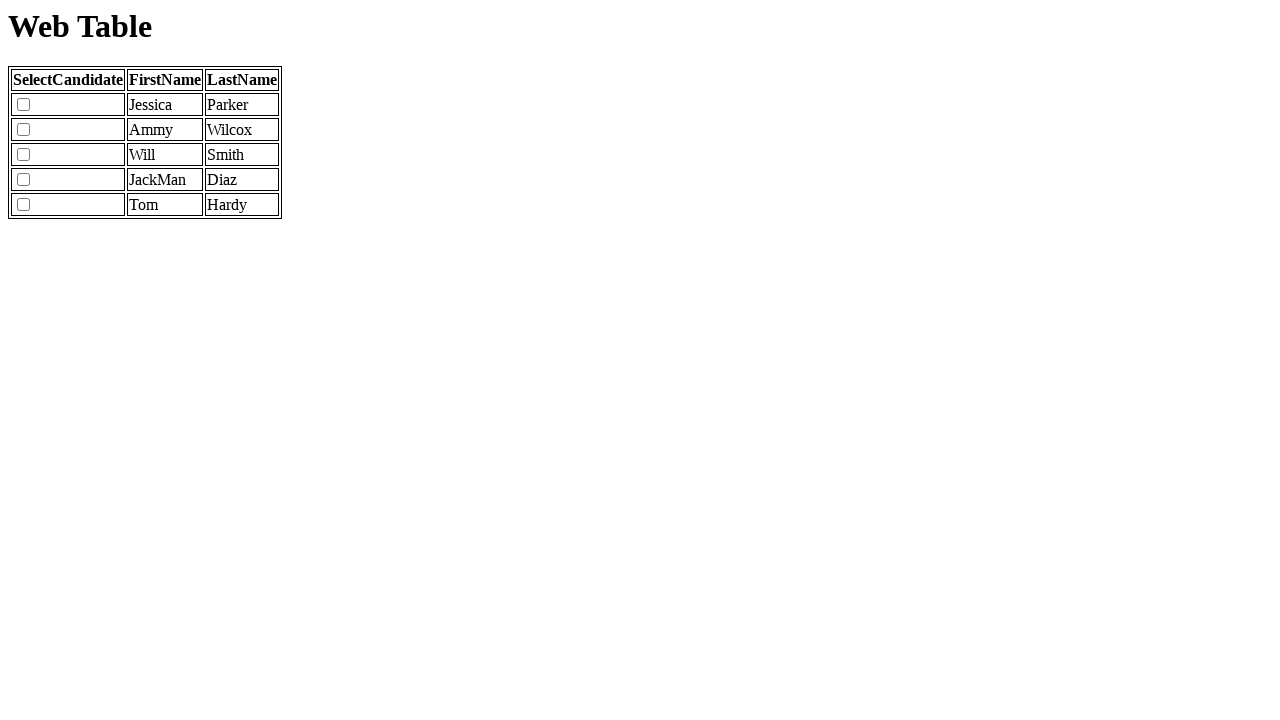

Waited for table to load
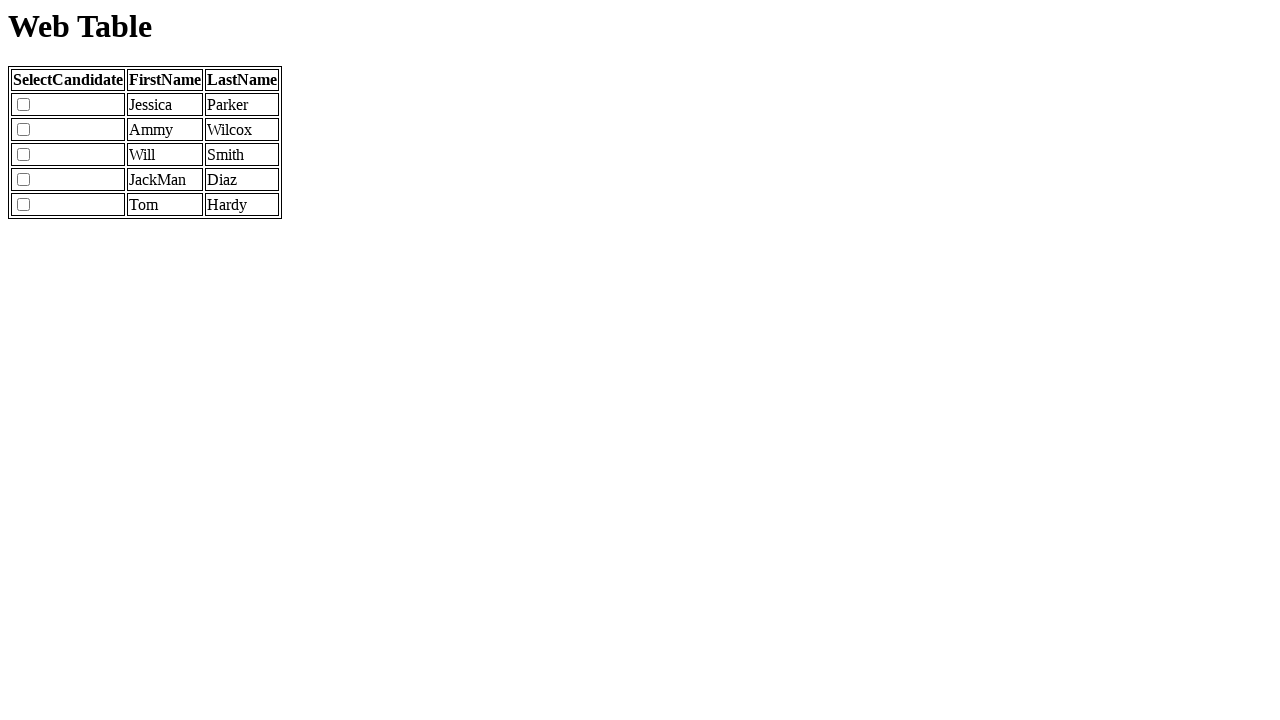

Retrieved all table headers
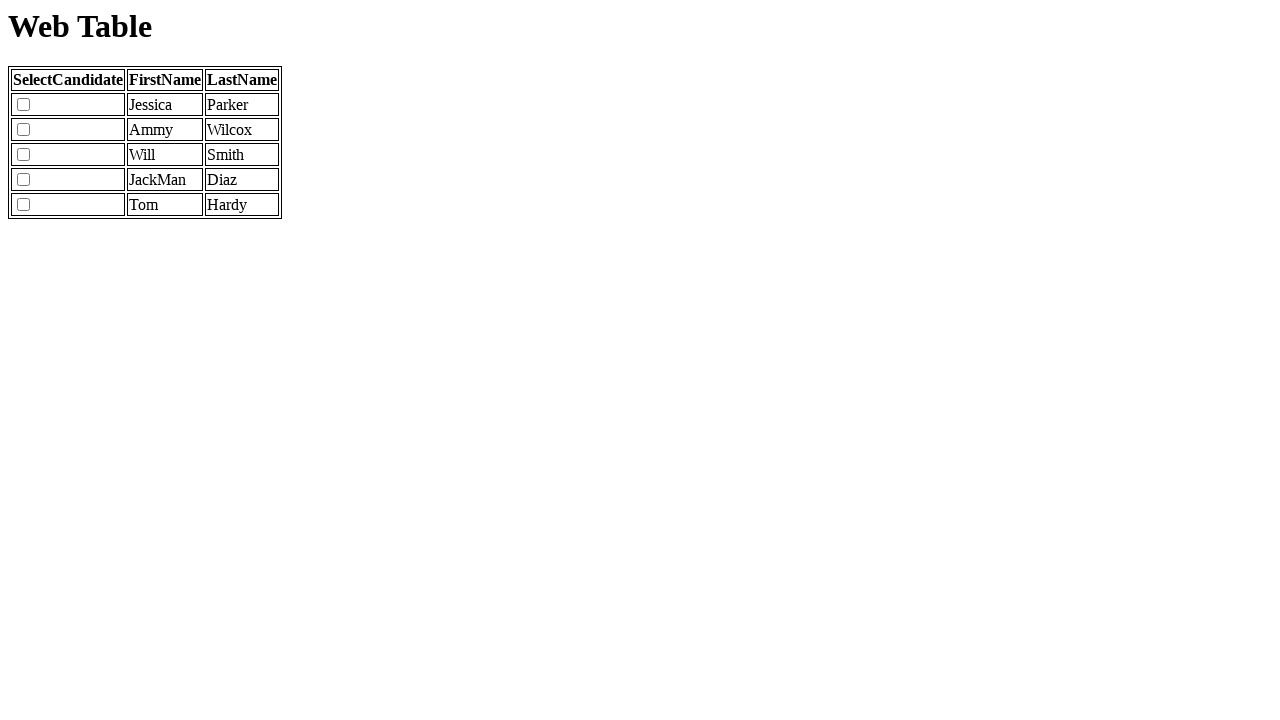

Retrieved all table cells
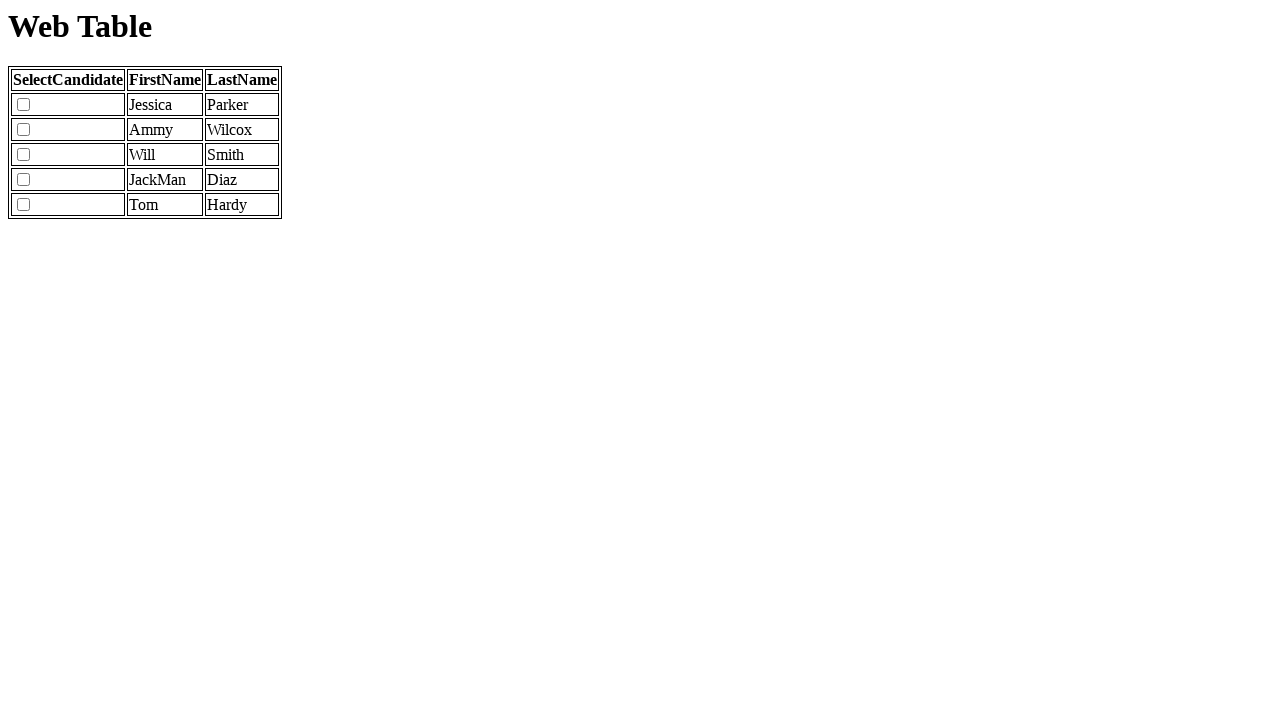

Retrieved all table rows
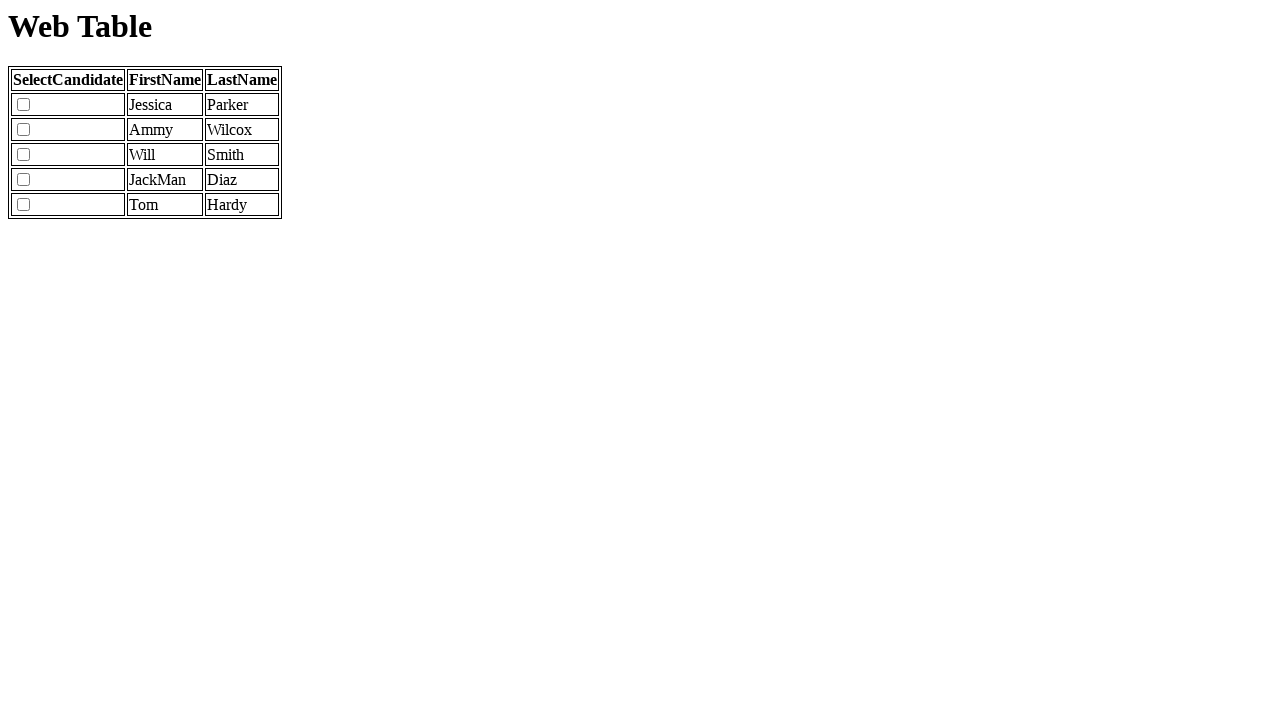

Clicked checkbox in the second row at (24, 130) on xpath=//table//tr//input[@name='select2']
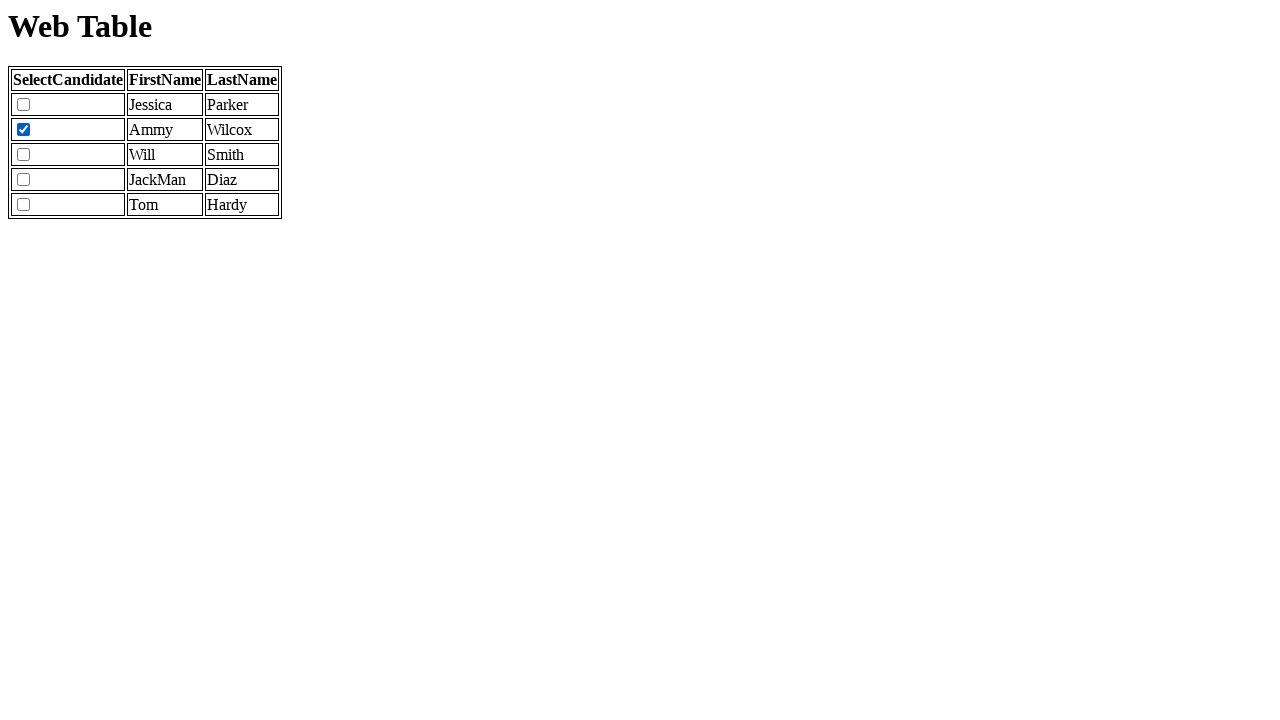

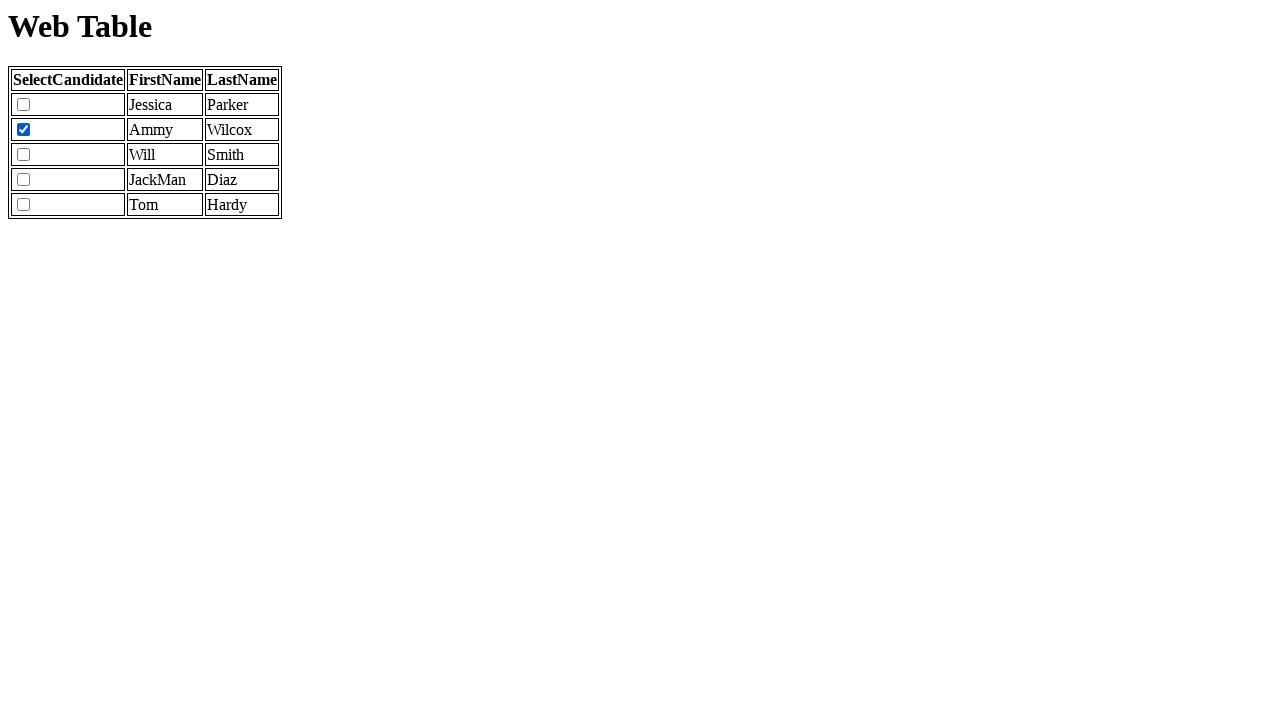